Tests that the login button is displayed on the form authentication page

Starting URL: https://the-internet.herokuapp.com/

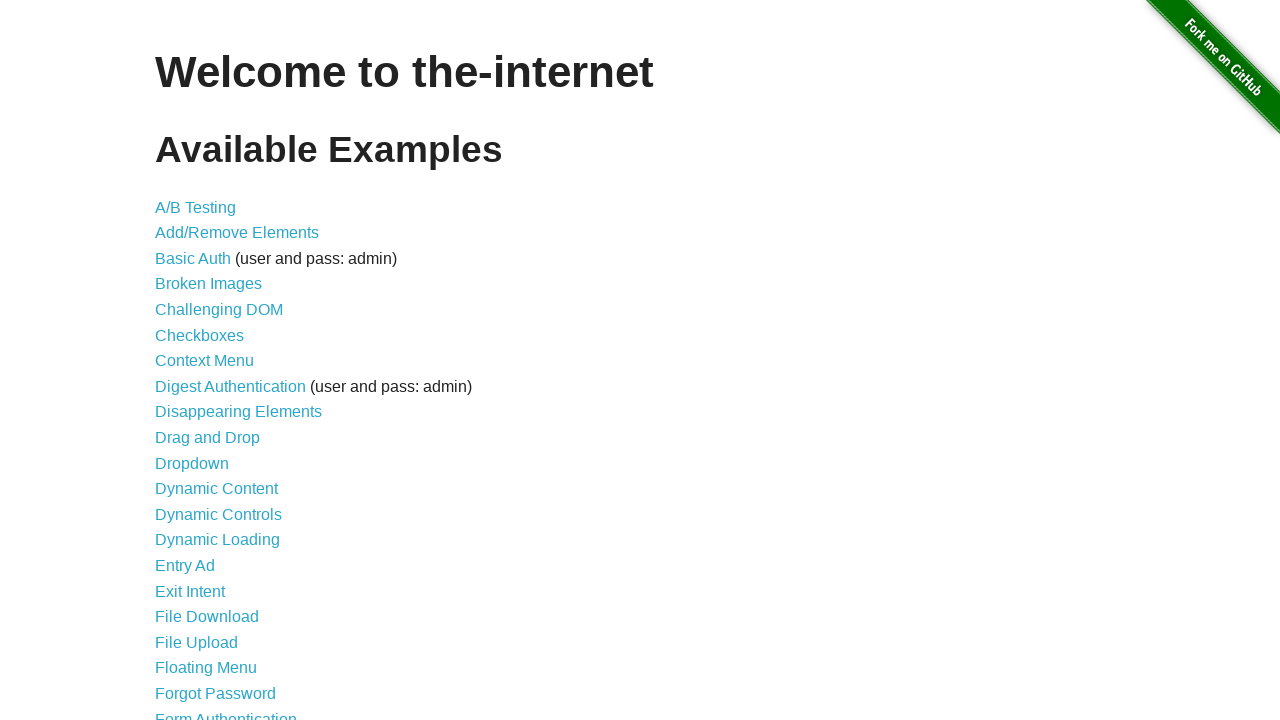

Clicked Form Authentication link at (226, 712) on xpath=//a[text() = "Form Authentication"]
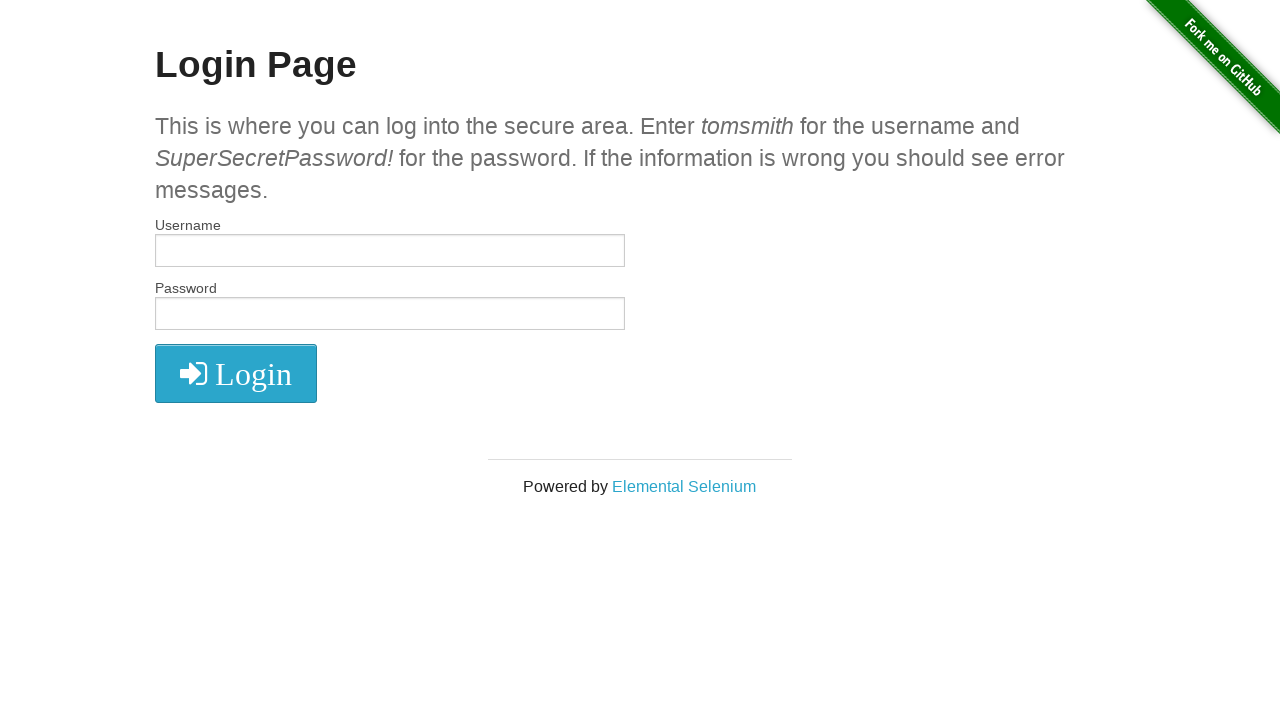

Verified login button is visible on the form authentication page
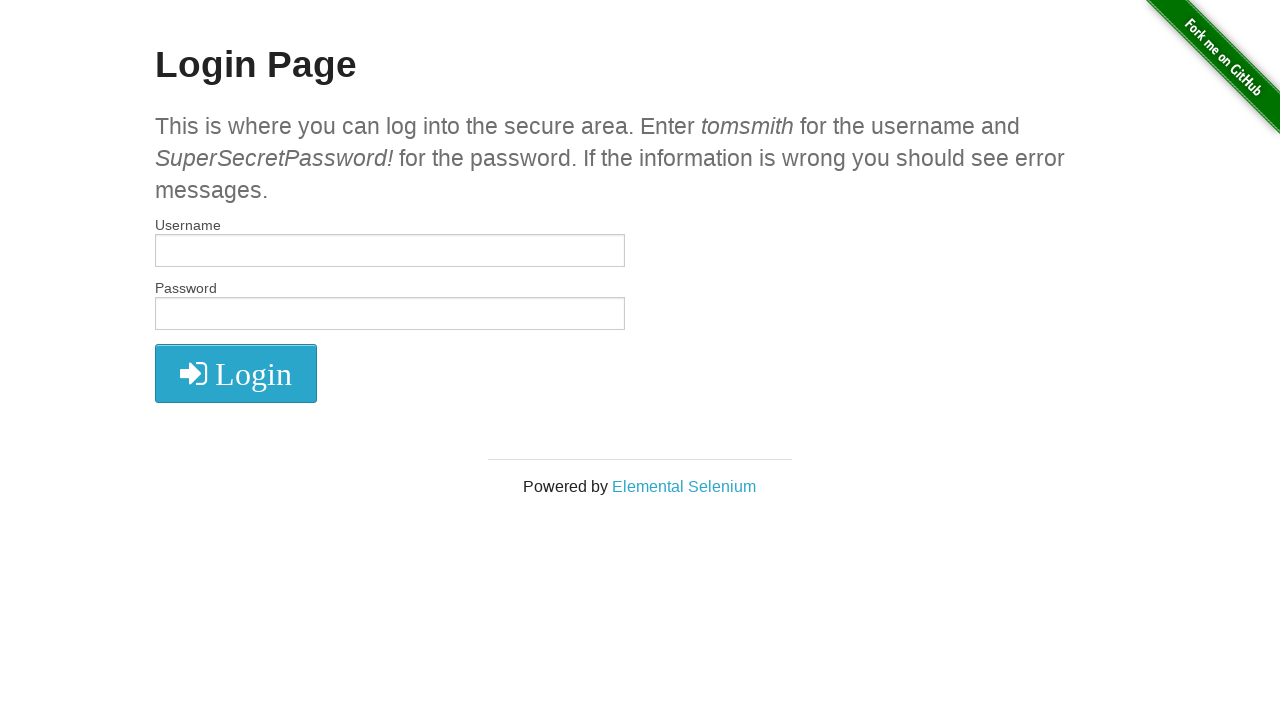

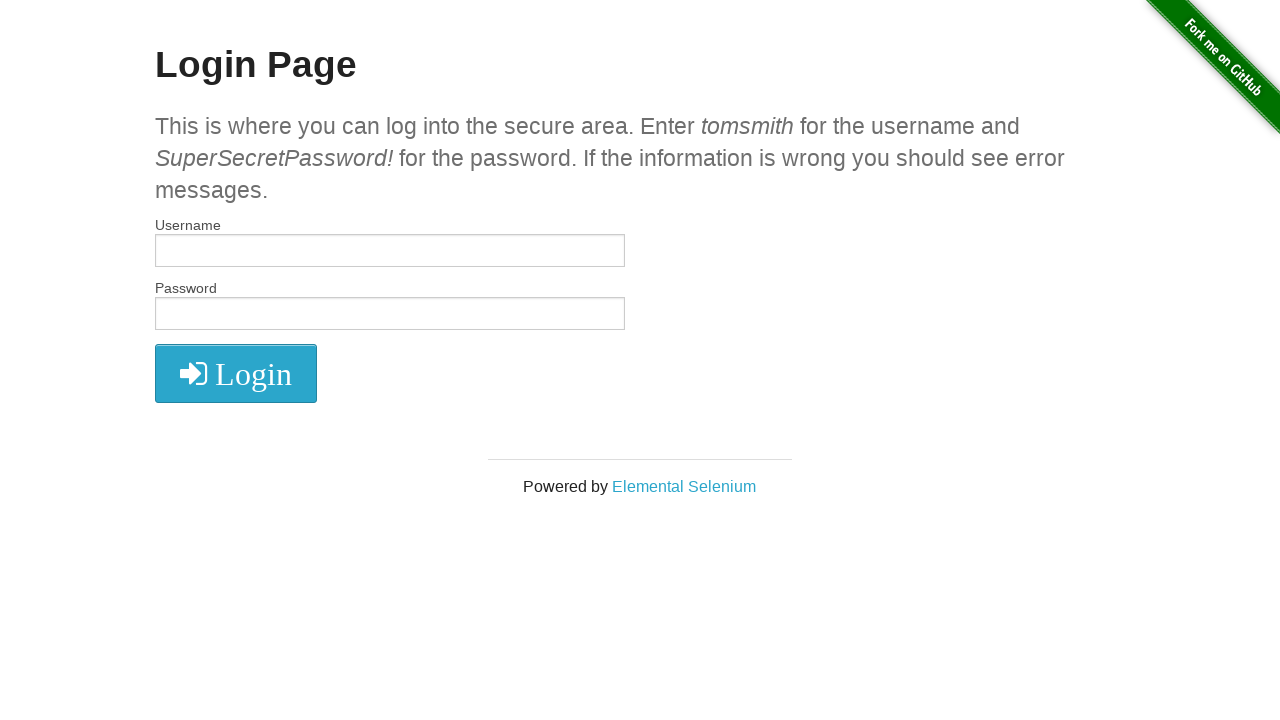